Tests explicit wait by clicking a button that starts a timer and waiting for an element to become visible

Starting URL: http://seleniumpractise.blogspot.in/2016/08/how-to-use-explicit-wait-in-selenium.html

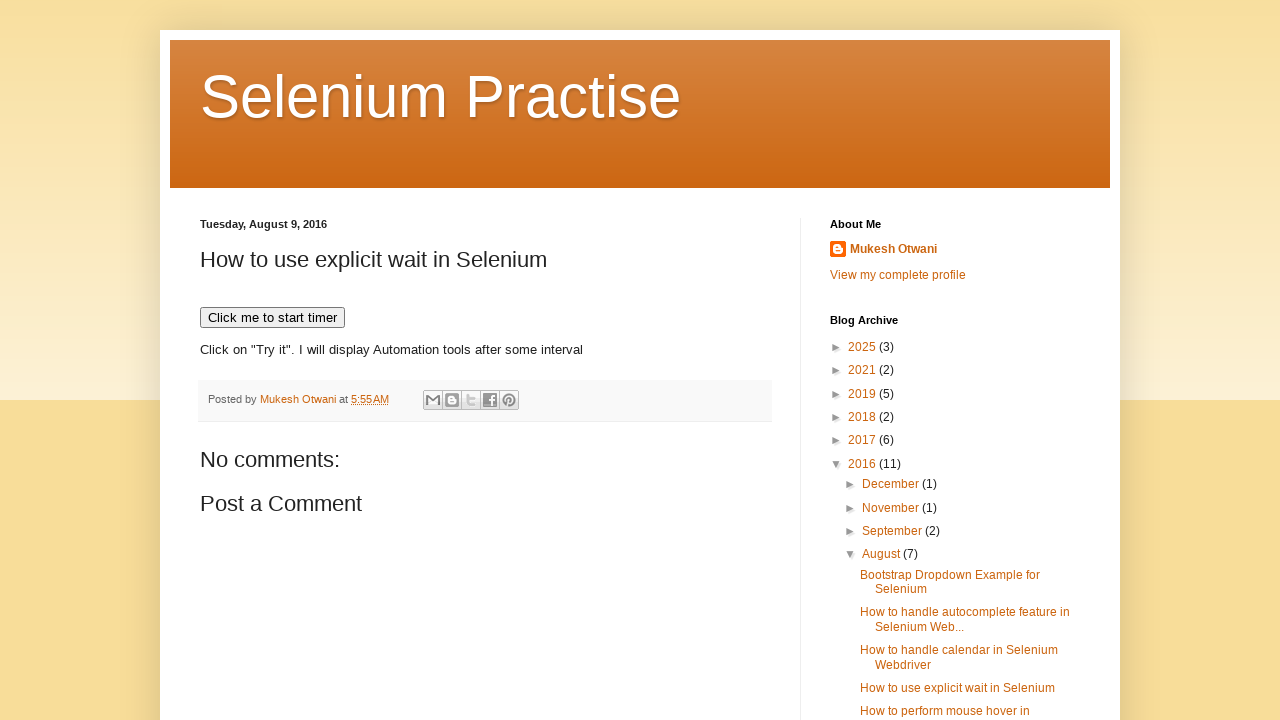

Clicked button to start timer at (272, 318) on xpath=//button[text()='Click me to start timer']
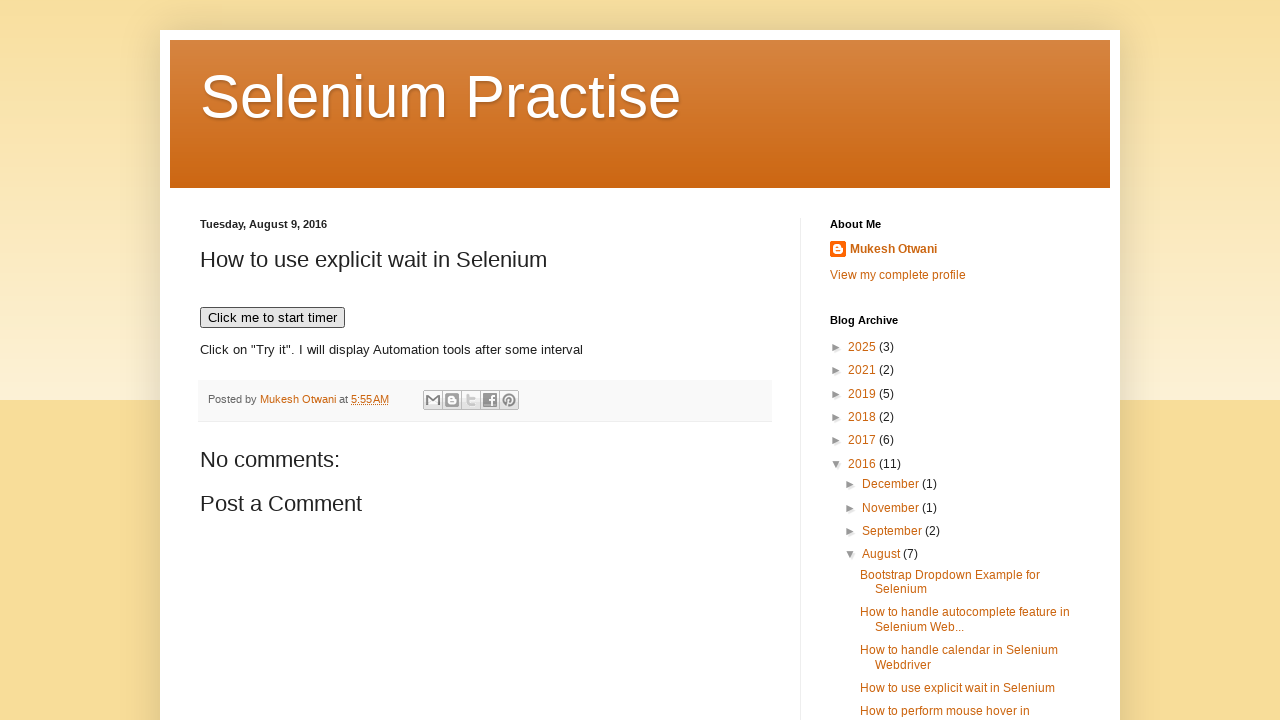

Waited for WebDriver element to become visible (explicit wait completed)
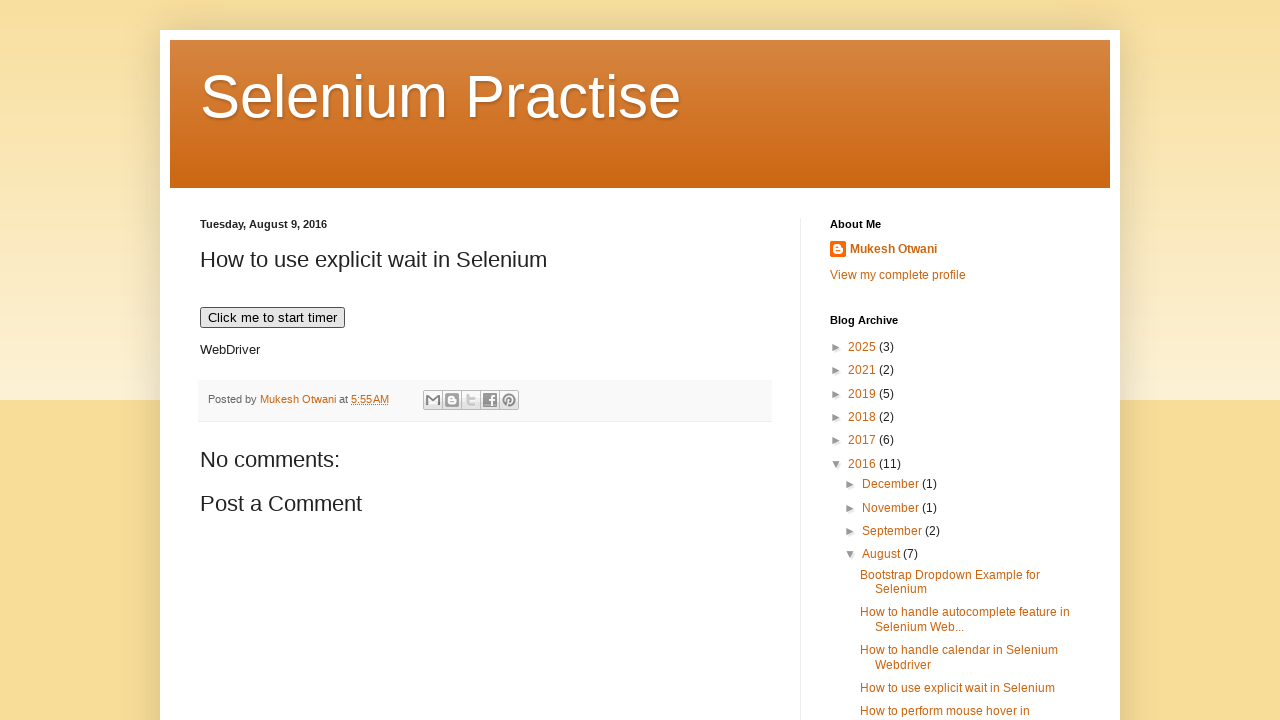

Located WebDriver element
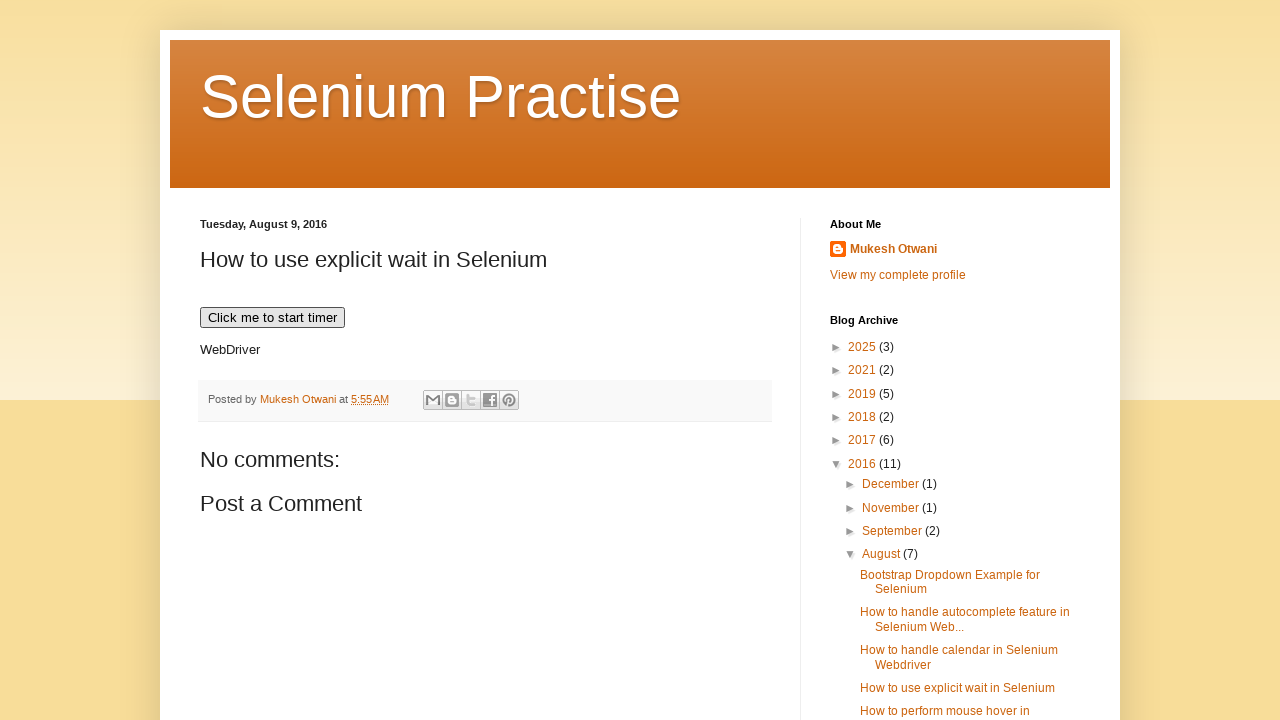

Verified WebDriver element is visible
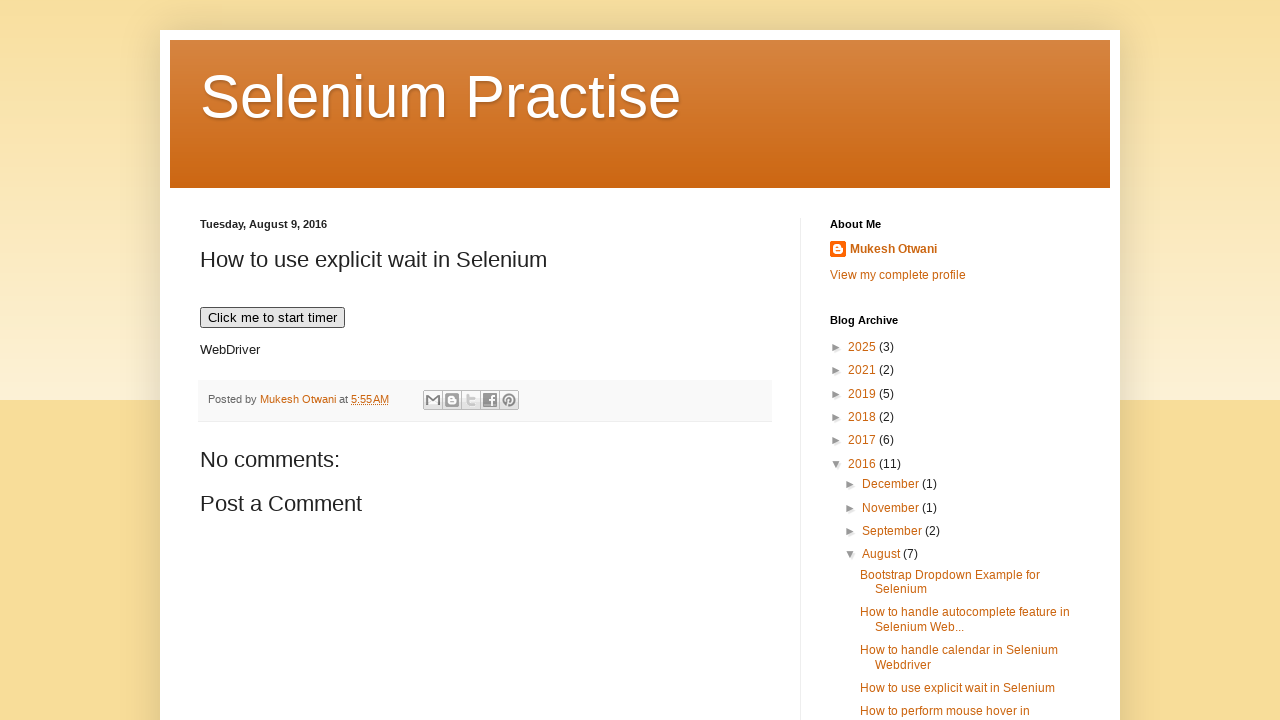

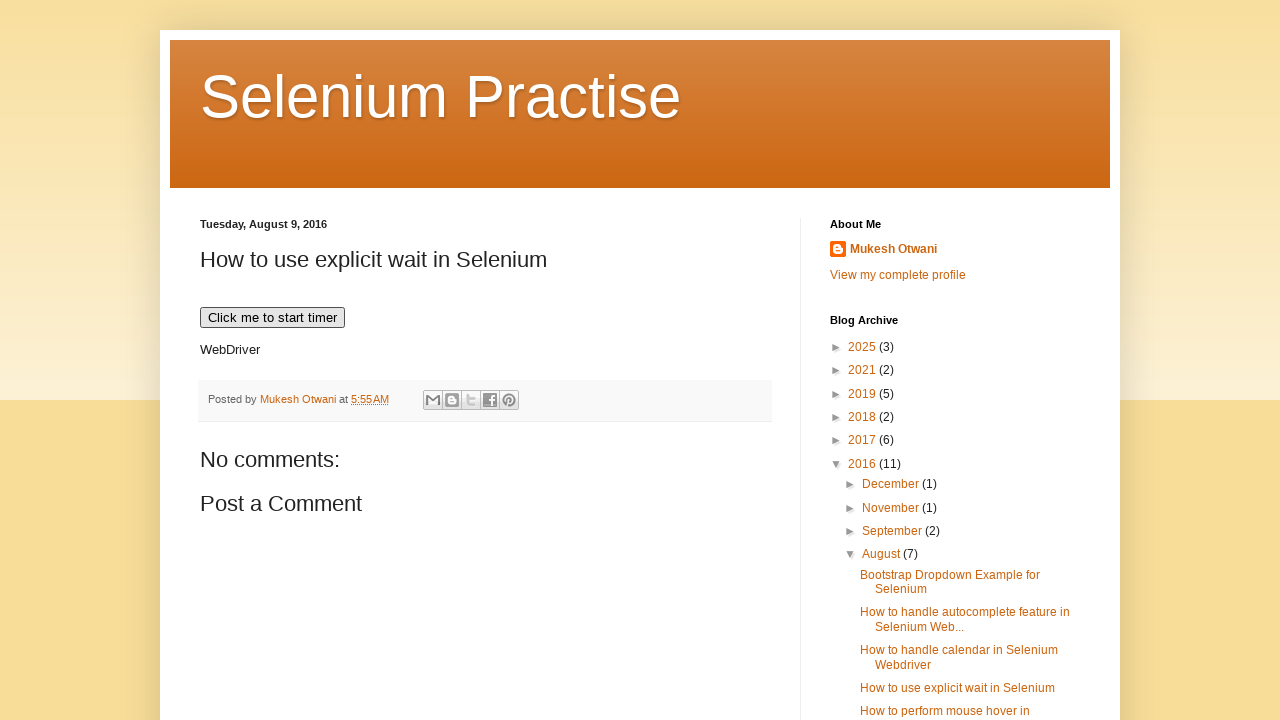